Tests displaying active (incomplete) items using the Active filter

Starting URL: https://demo.playwright.dev/todomvc

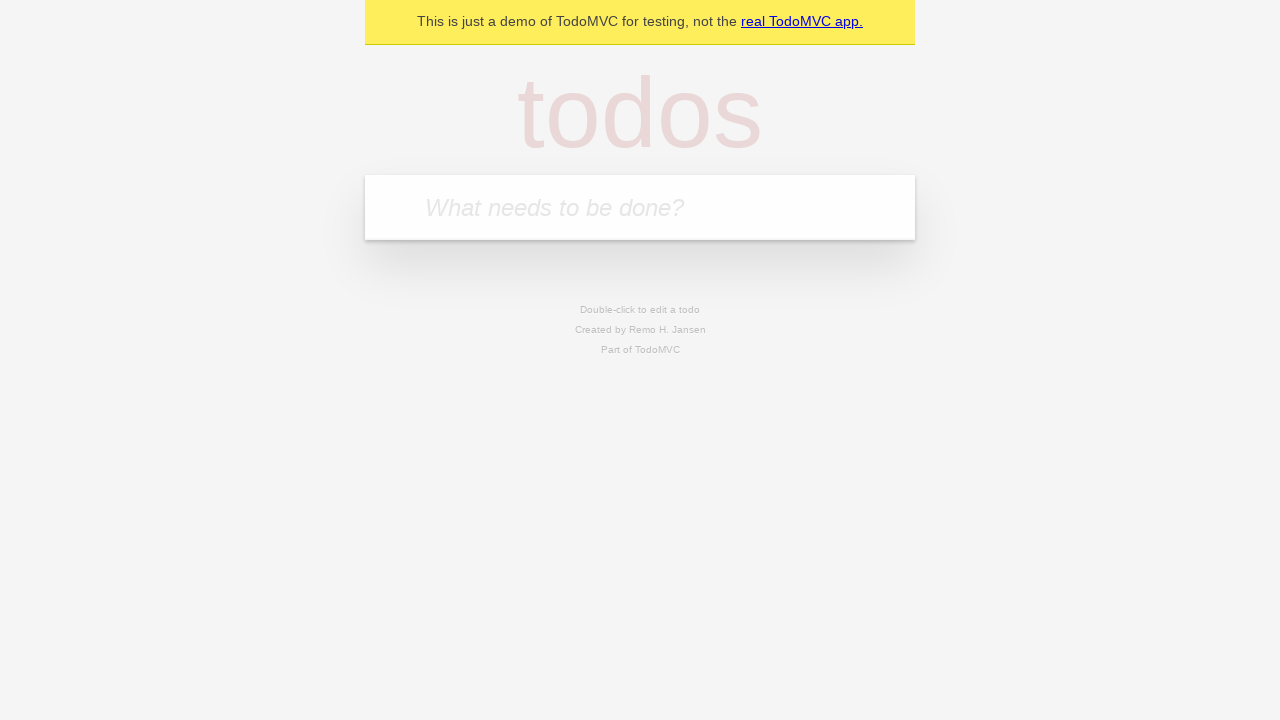

Filled todo input with 'buy some cheese' on internal:attr=[placeholder="What needs to be done?"i]
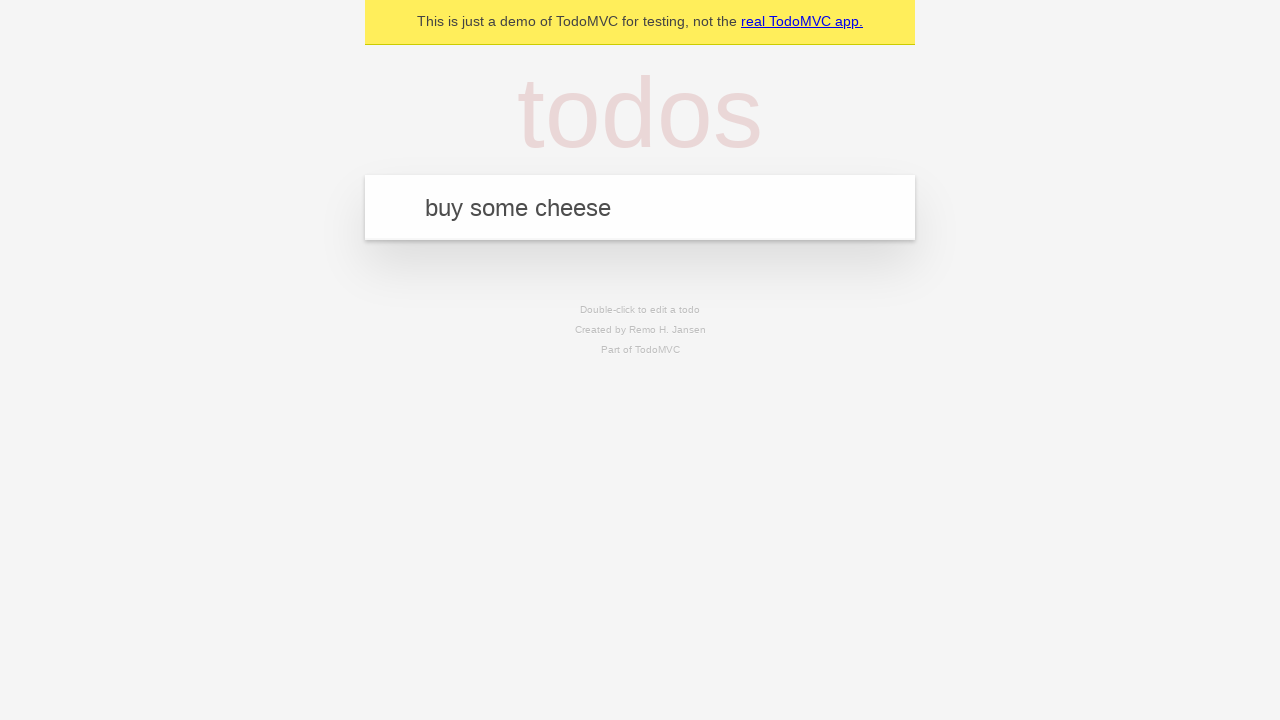

Pressed Enter to add first todo item on internal:attr=[placeholder="What needs to be done?"i]
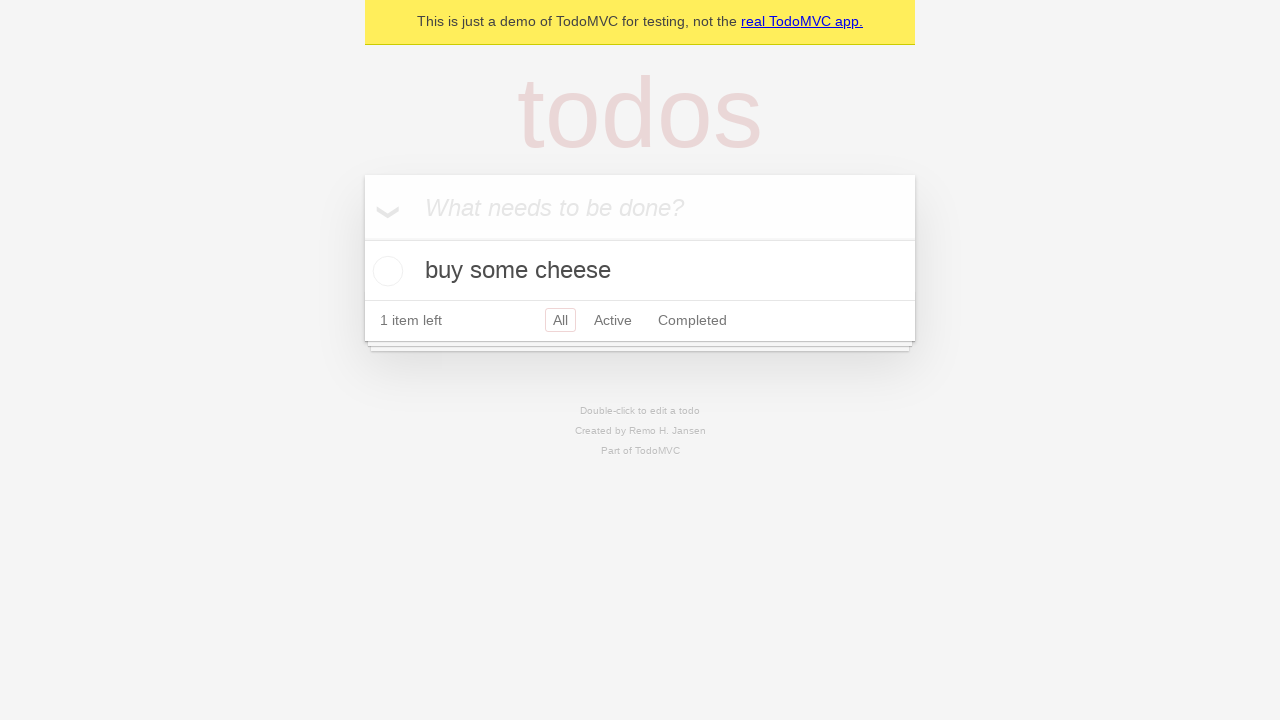

Filled todo input with 'feed the cat' on internal:attr=[placeholder="What needs to be done?"i]
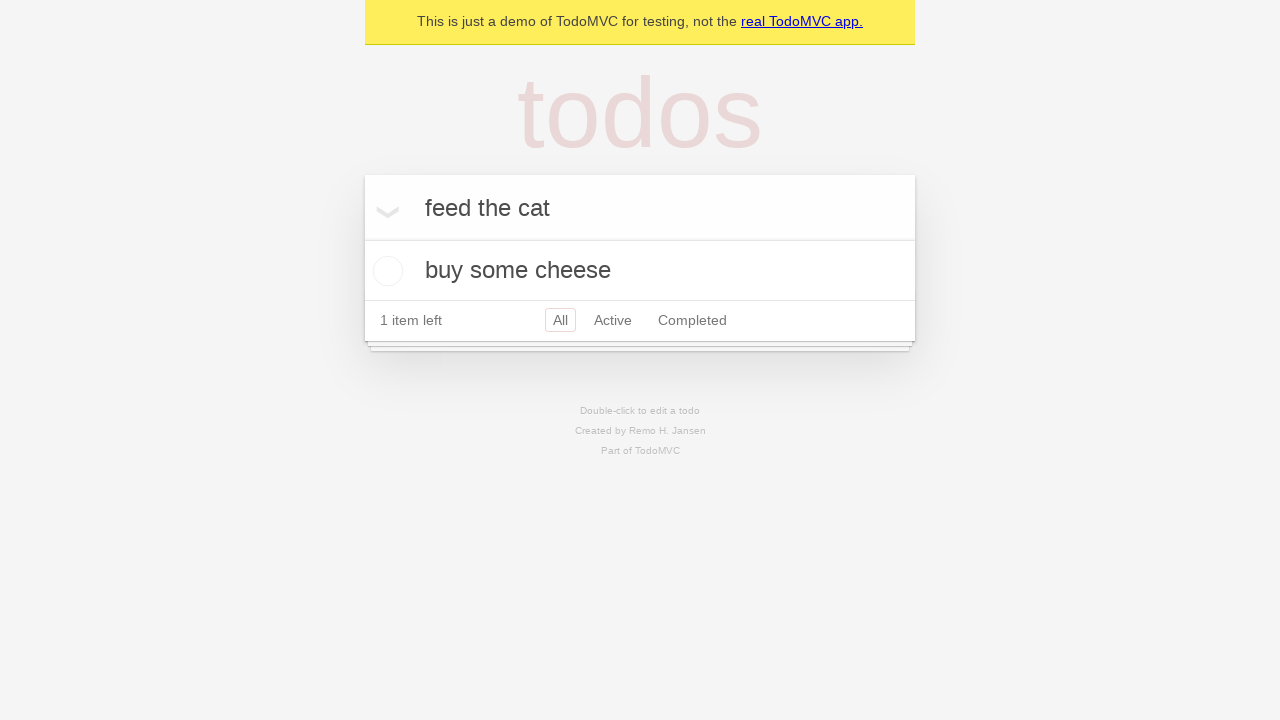

Pressed Enter to add second todo item on internal:attr=[placeholder="What needs to be done?"i]
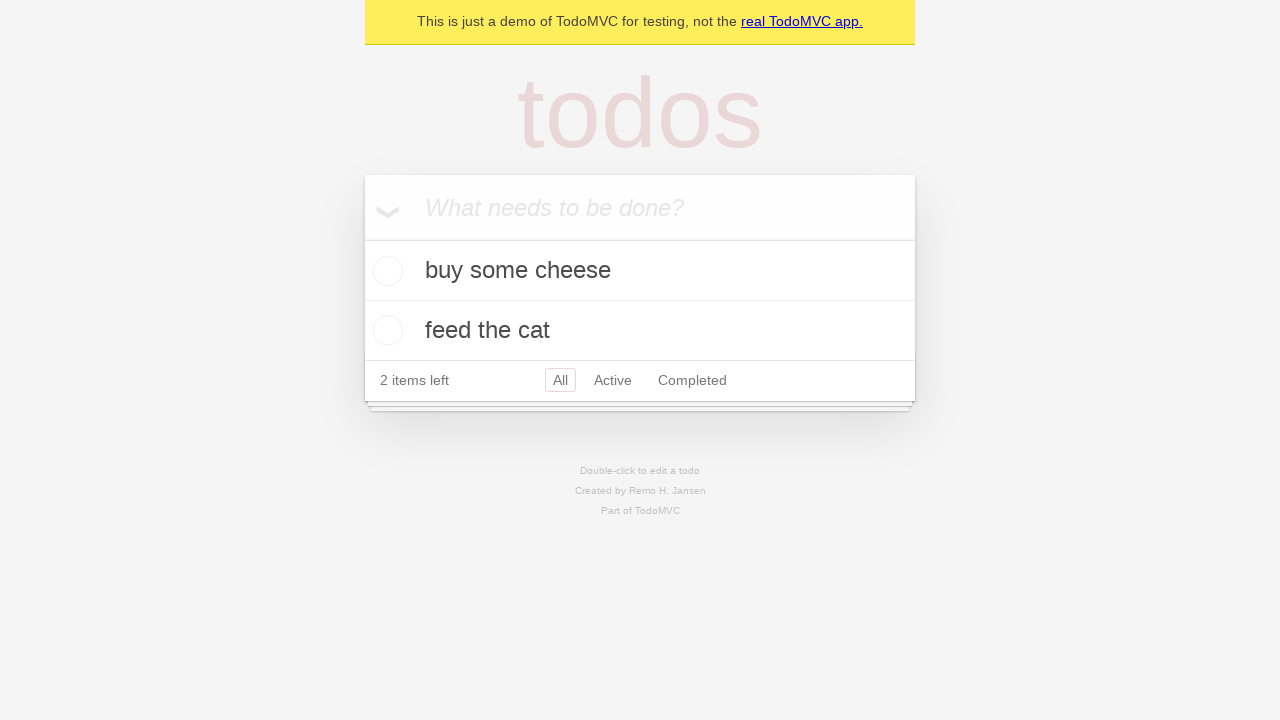

Filled todo input with 'book a doctors appointment' on internal:attr=[placeholder="What needs to be done?"i]
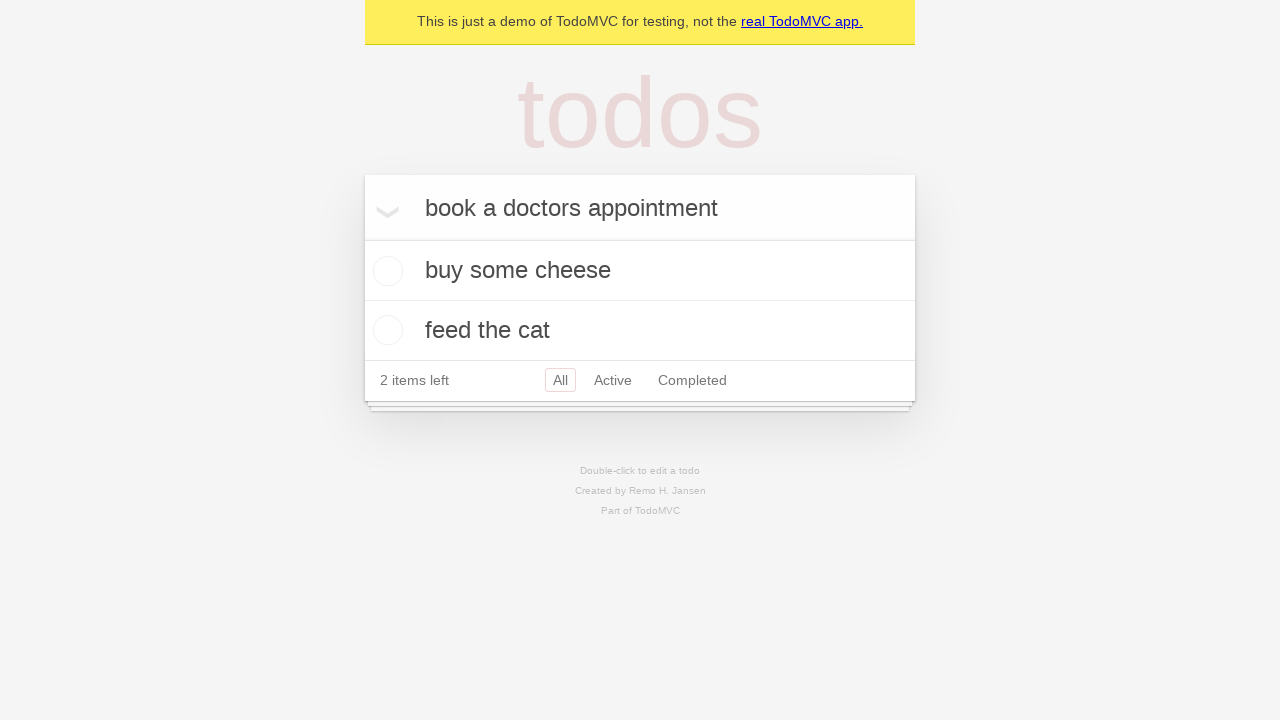

Pressed Enter to add third todo item on internal:attr=[placeholder="What needs to be done?"i]
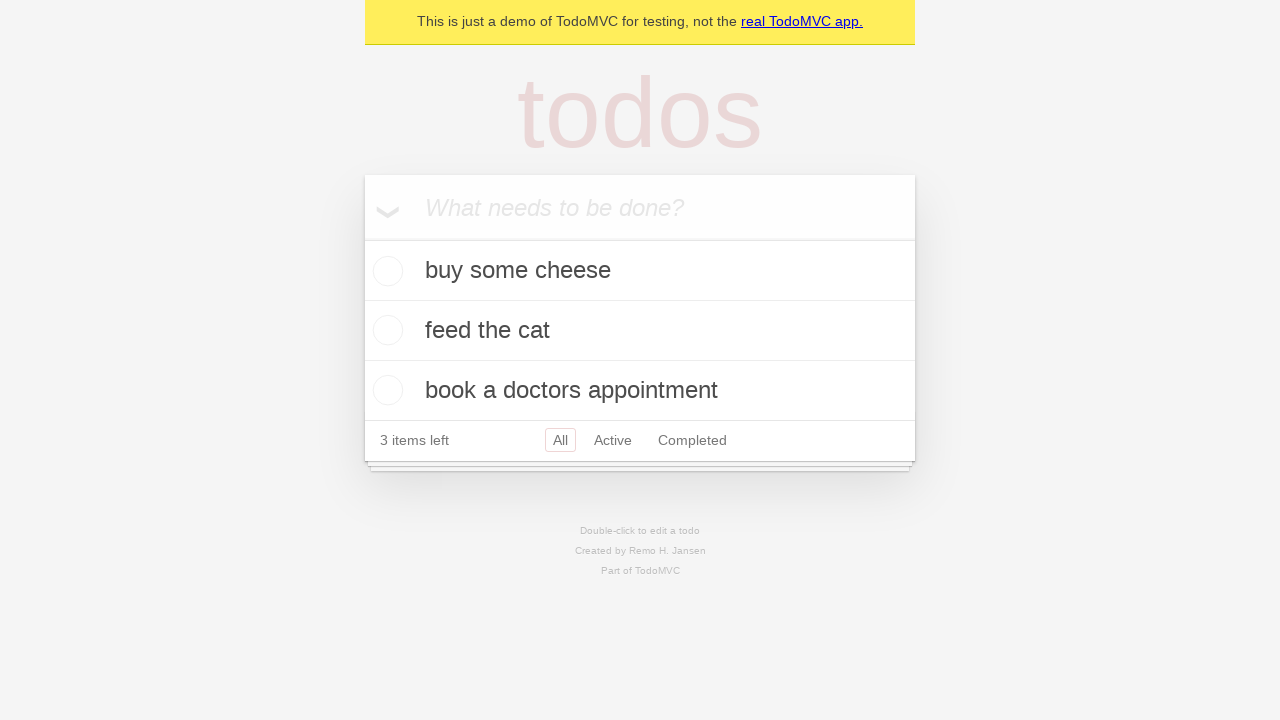

Waited for all three todo items to be displayed
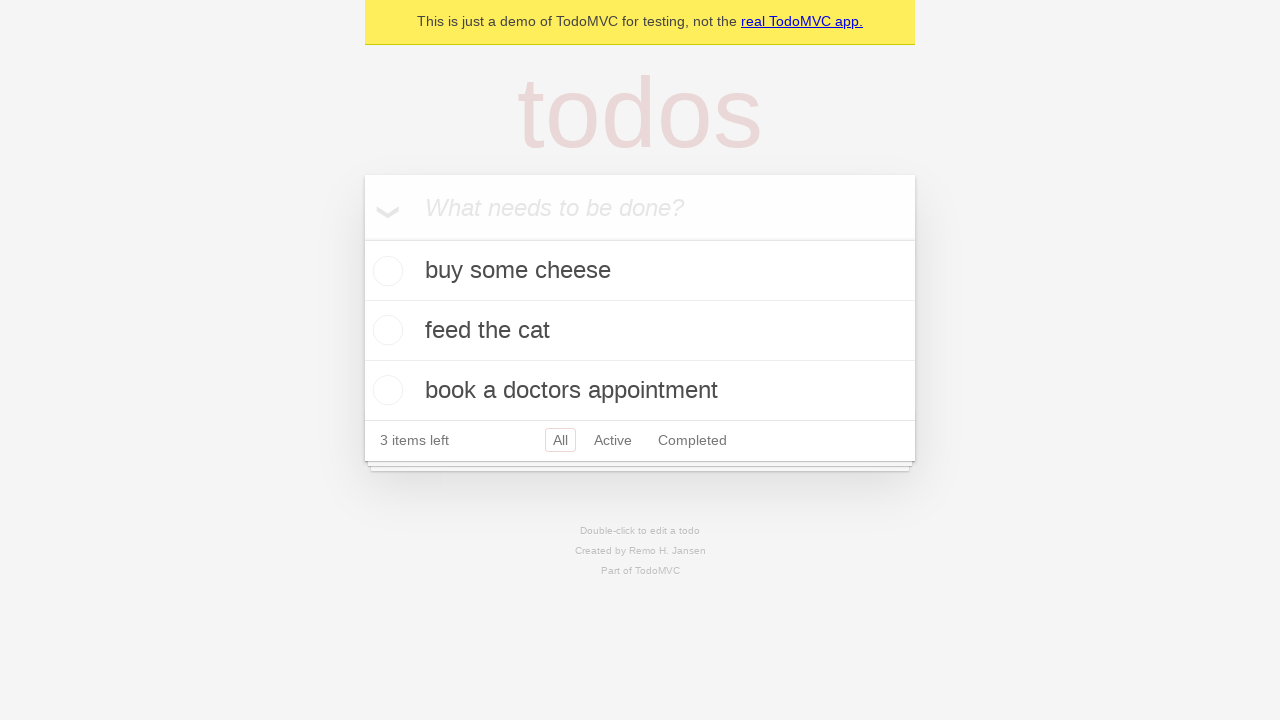

Checked the checkbox for the second todo item 'feed the cat' at (385, 330) on internal:testid=[data-testid="todo-item"s] >> nth=1 >> internal:role=checkbox
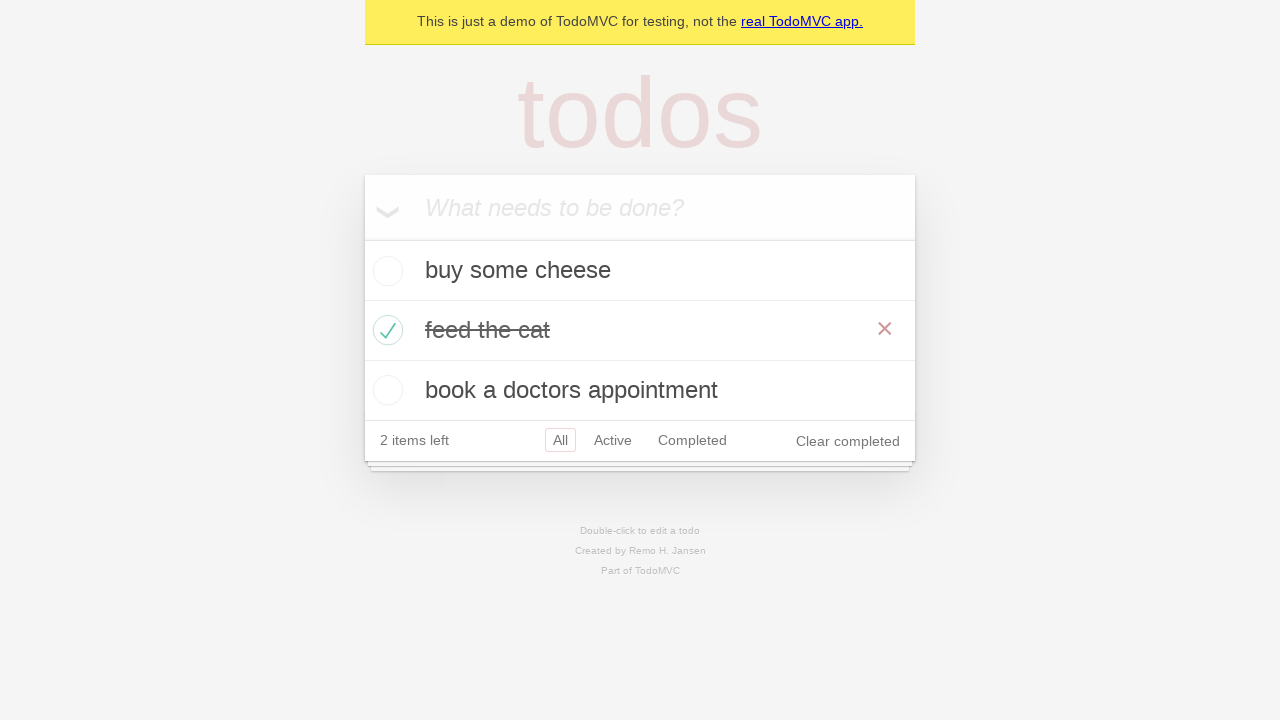

Clicked Active filter to display only incomplete items at (613, 440) on internal:role=link[name="Active"i]
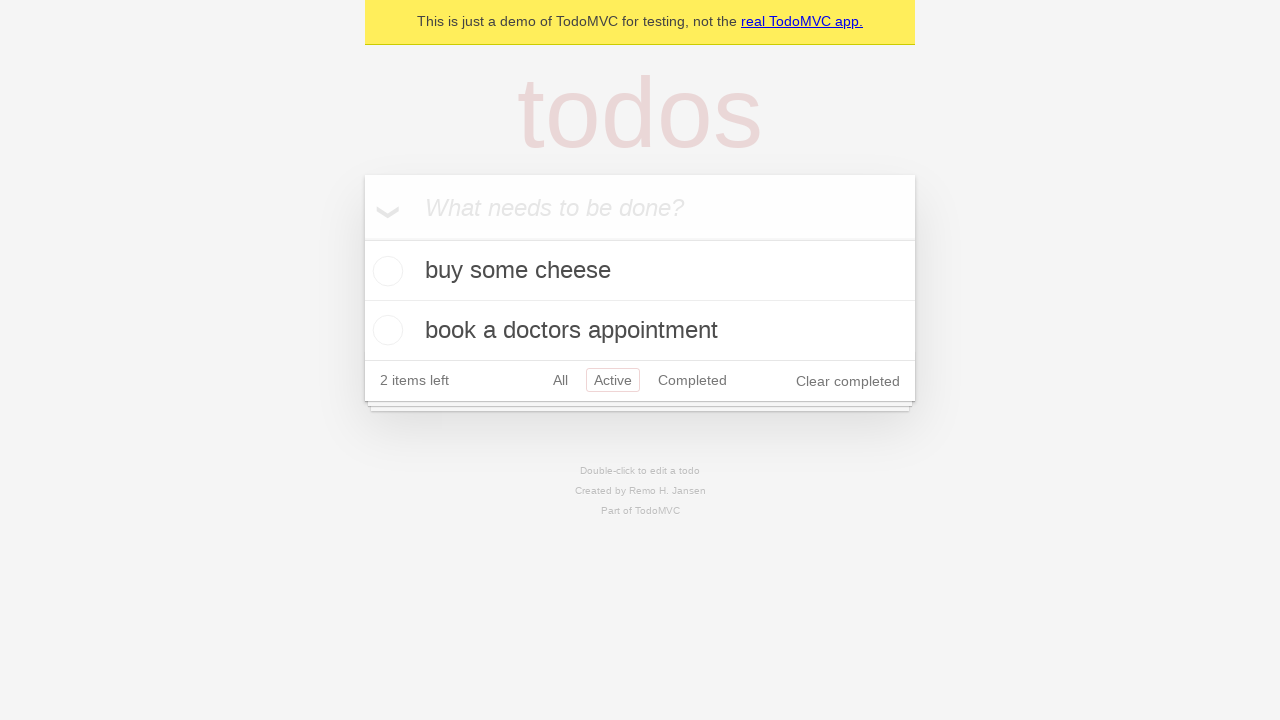

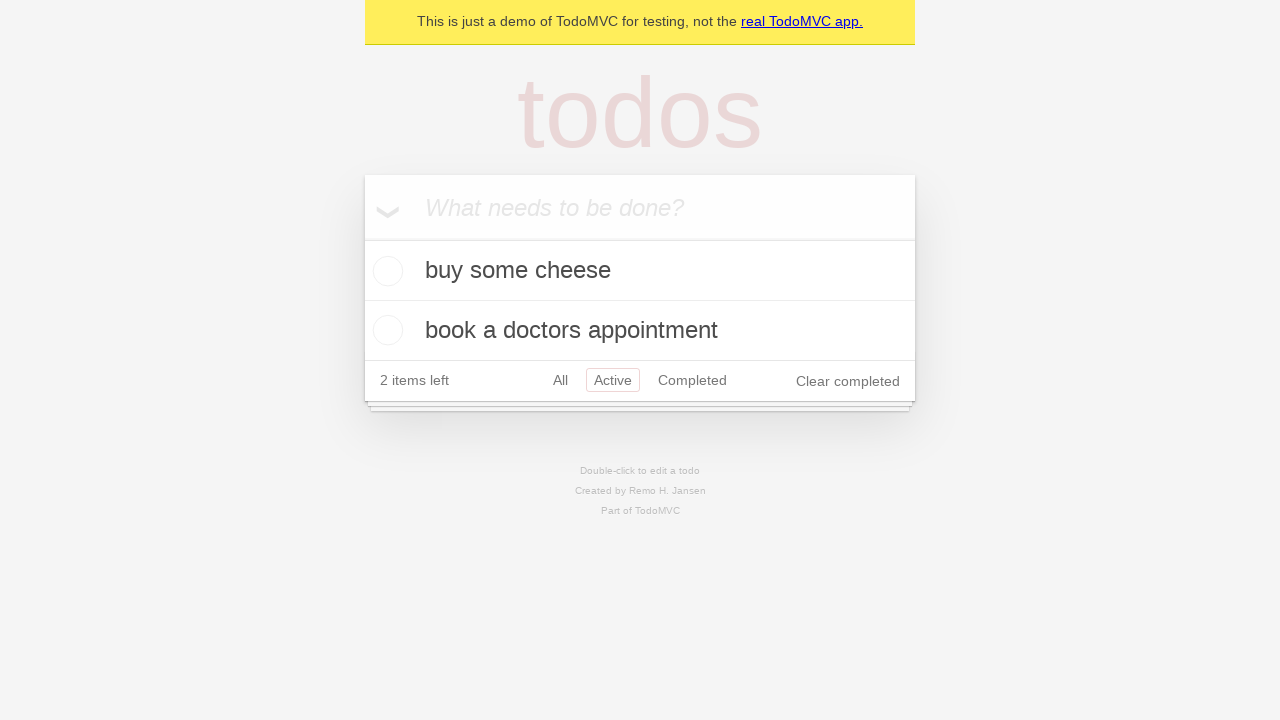